Navigates to Flipkart homepage and maximizes the browser window to verify the page loads successfully

Starting URL: https://www.flipkart.com/

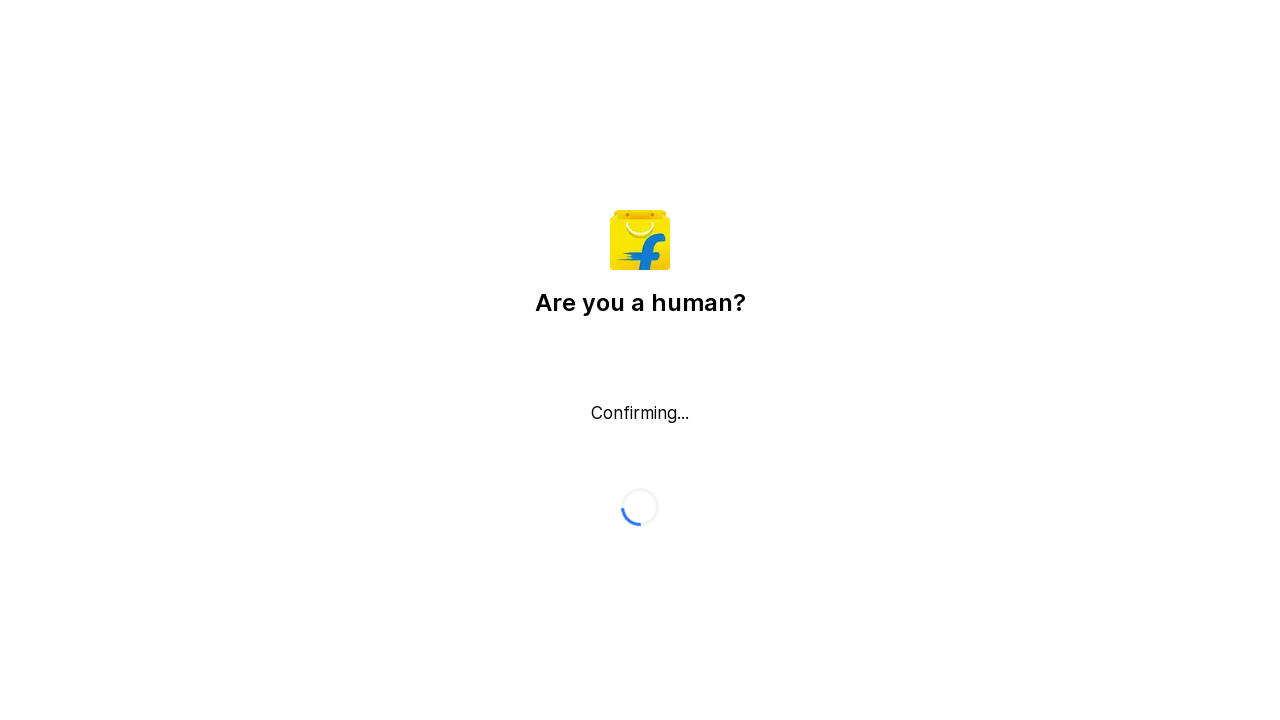

Set viewport size to 1920x1080 (maximized window)
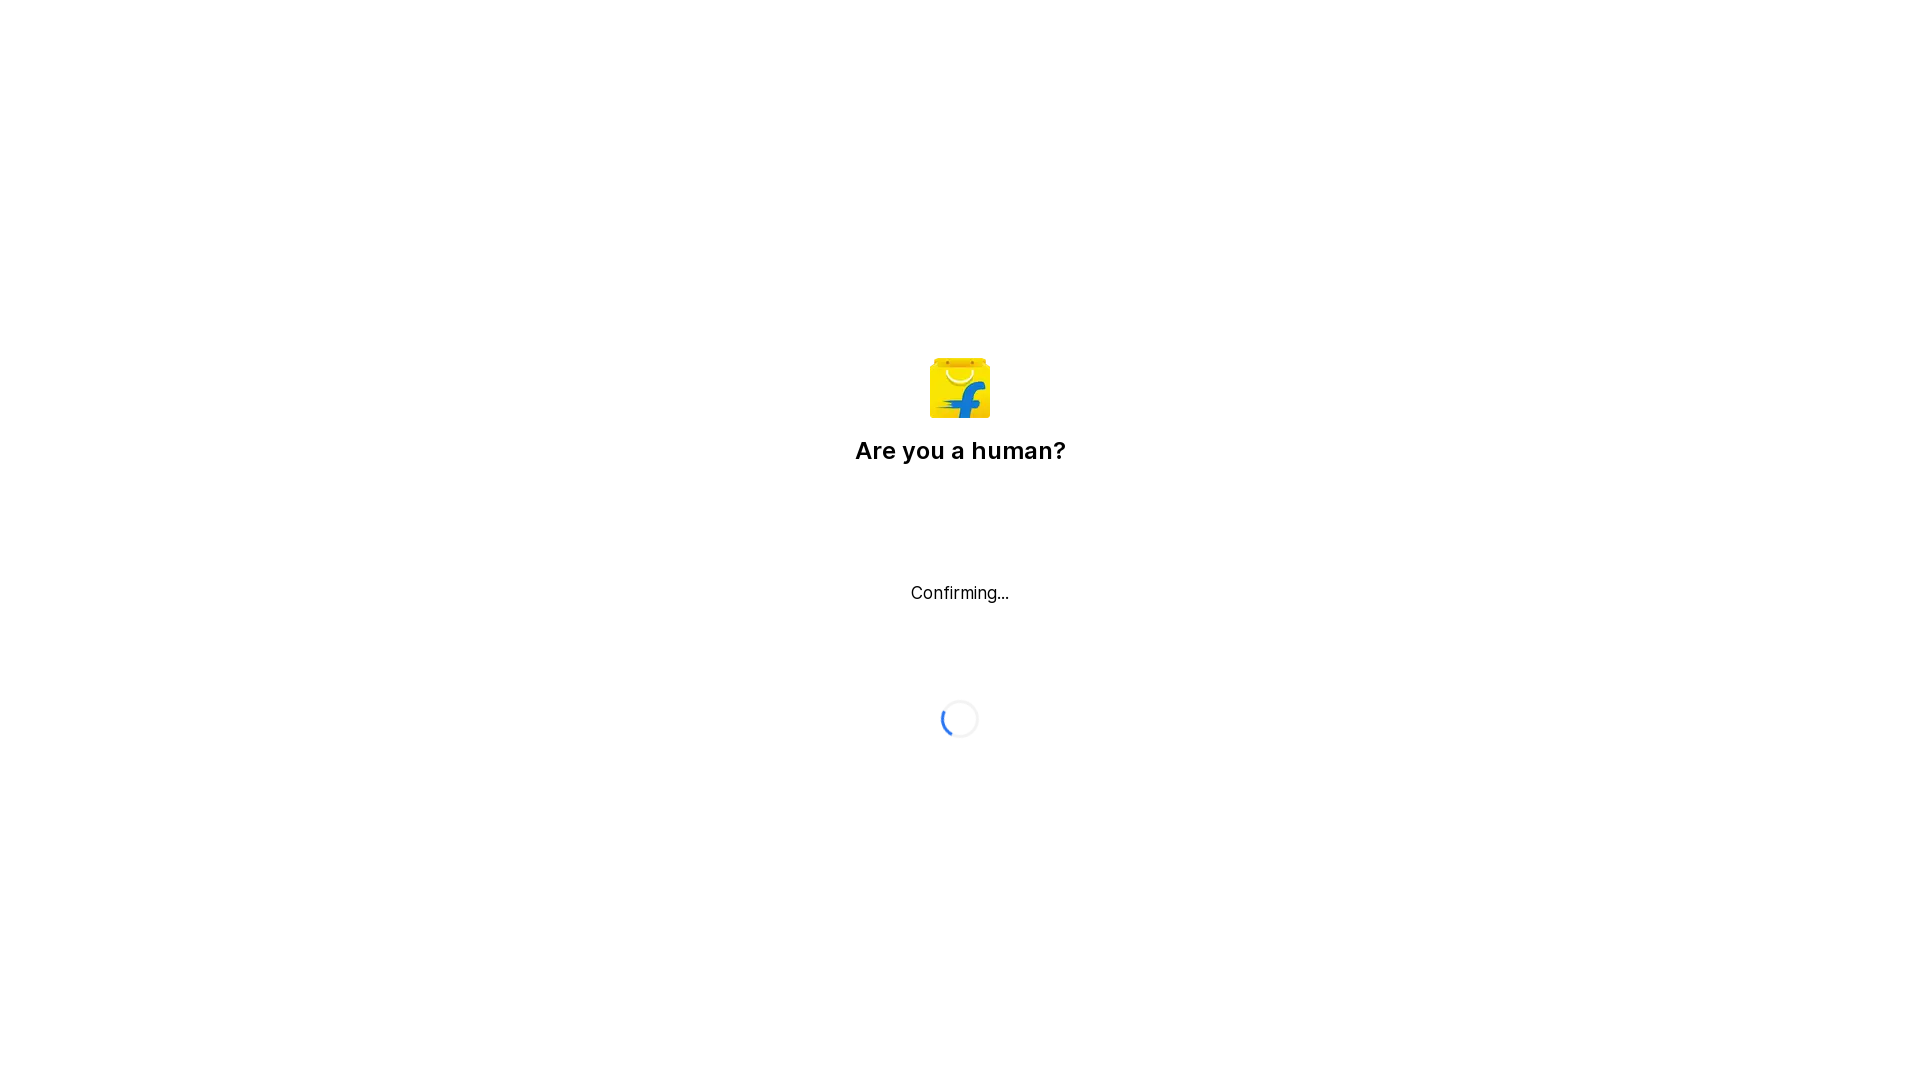

Flipkart homepage loaded successfully (DOM content loaded)
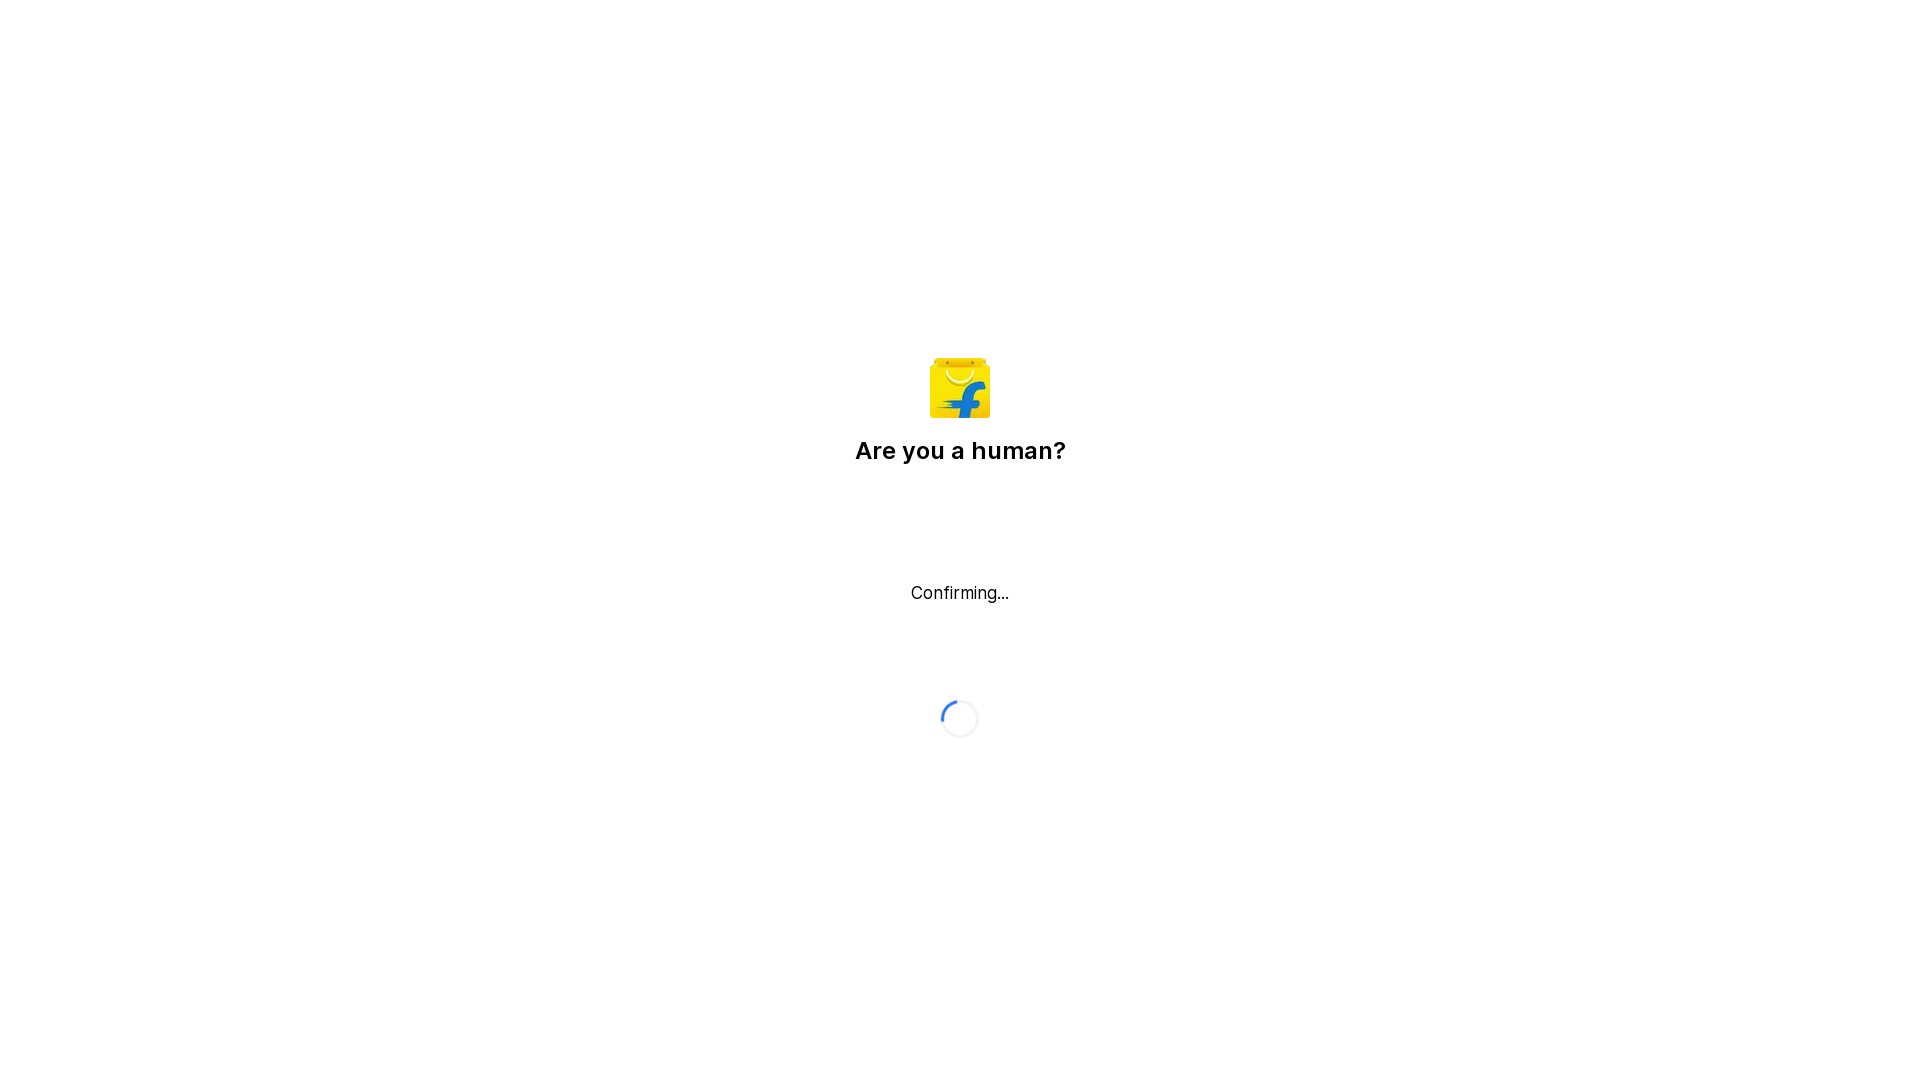

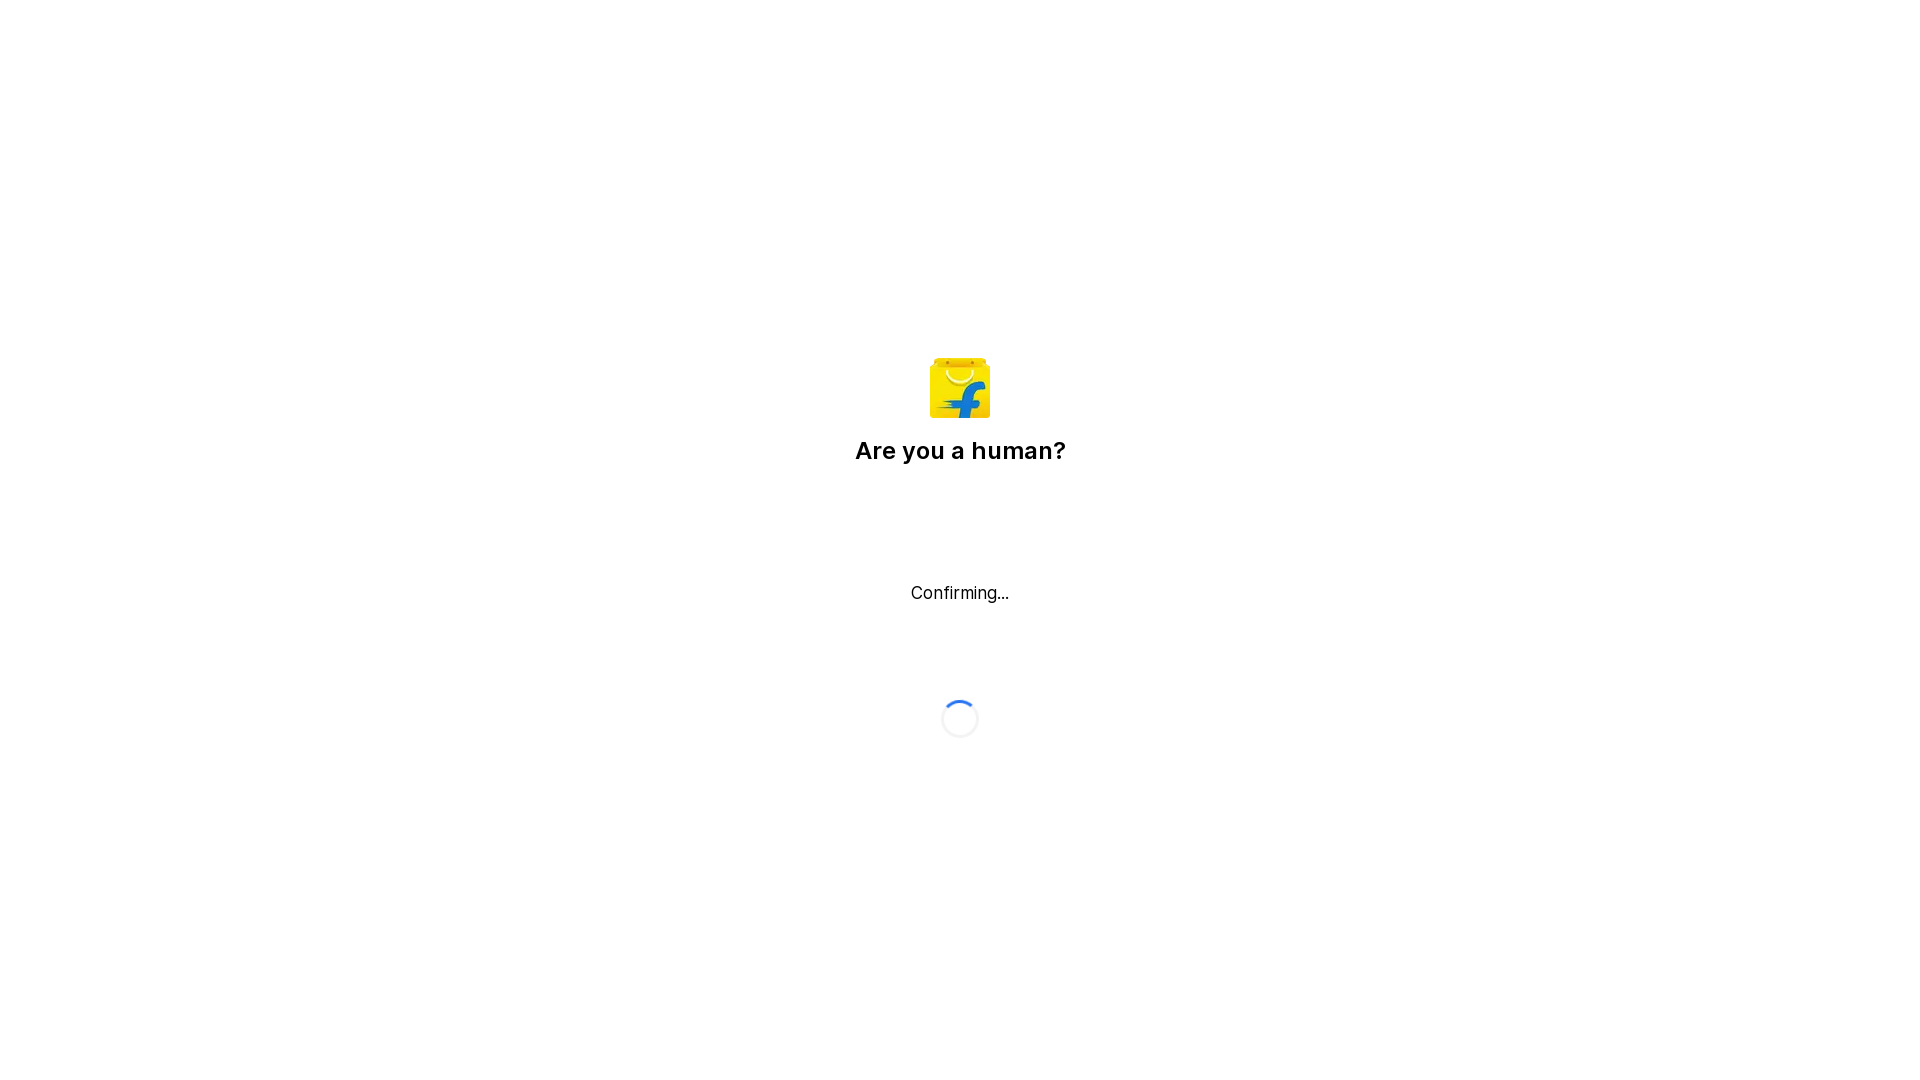